Tests radio button functionality on the Formy practice website by navigating to the radio buttons section and selecting radio button options.

Starting URL: https://formy-project.herokuapp.com

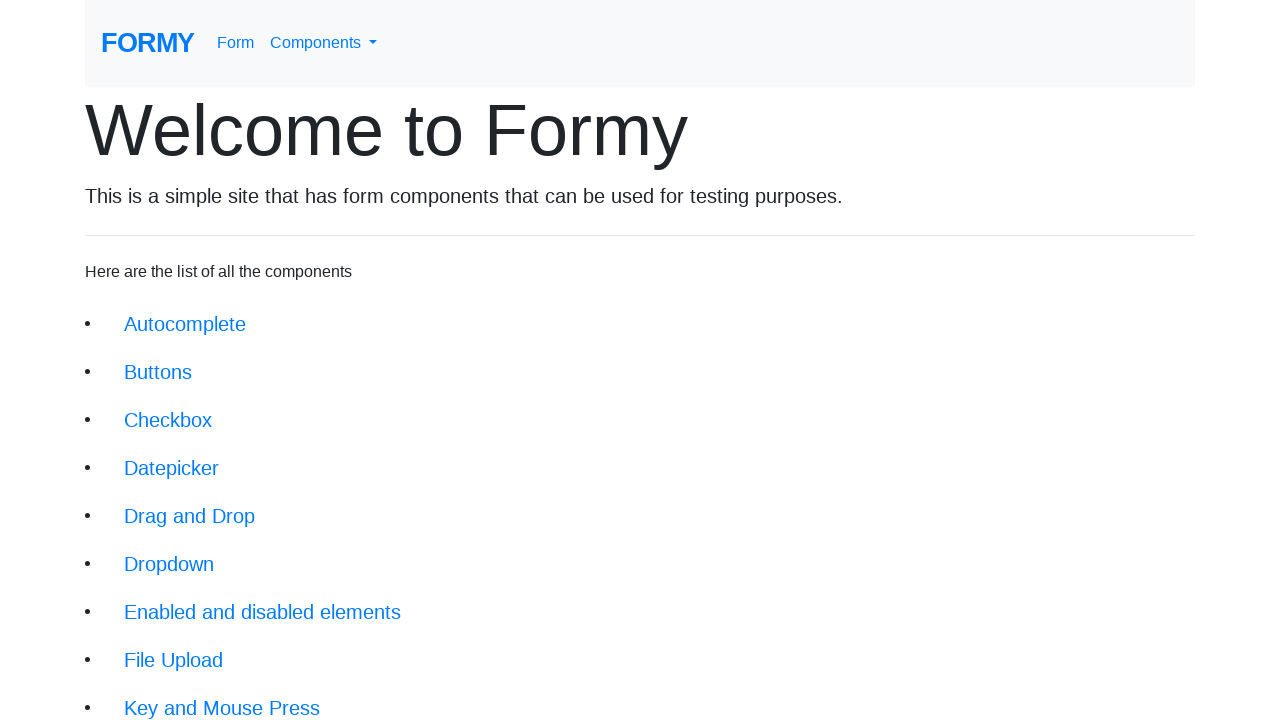

Clicked on the Radio Button section link at (182, 600) on xpath=//li[12]/a
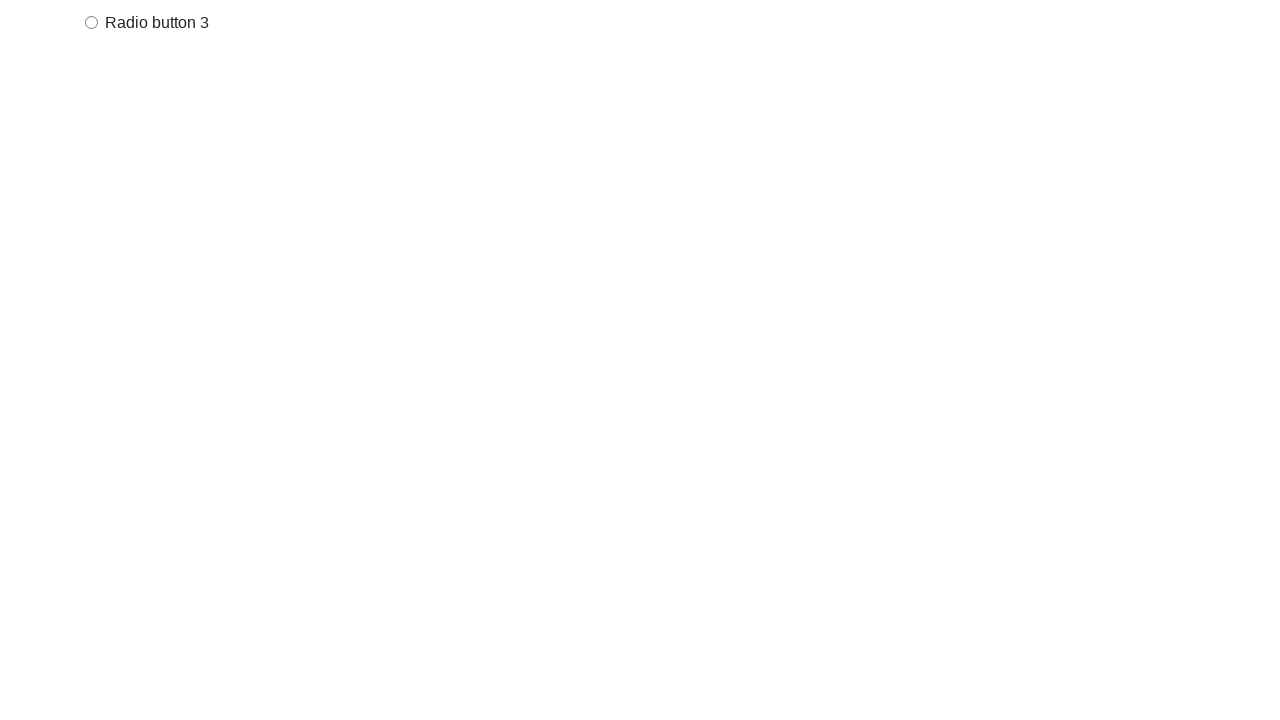

Radio button page loaded successfully
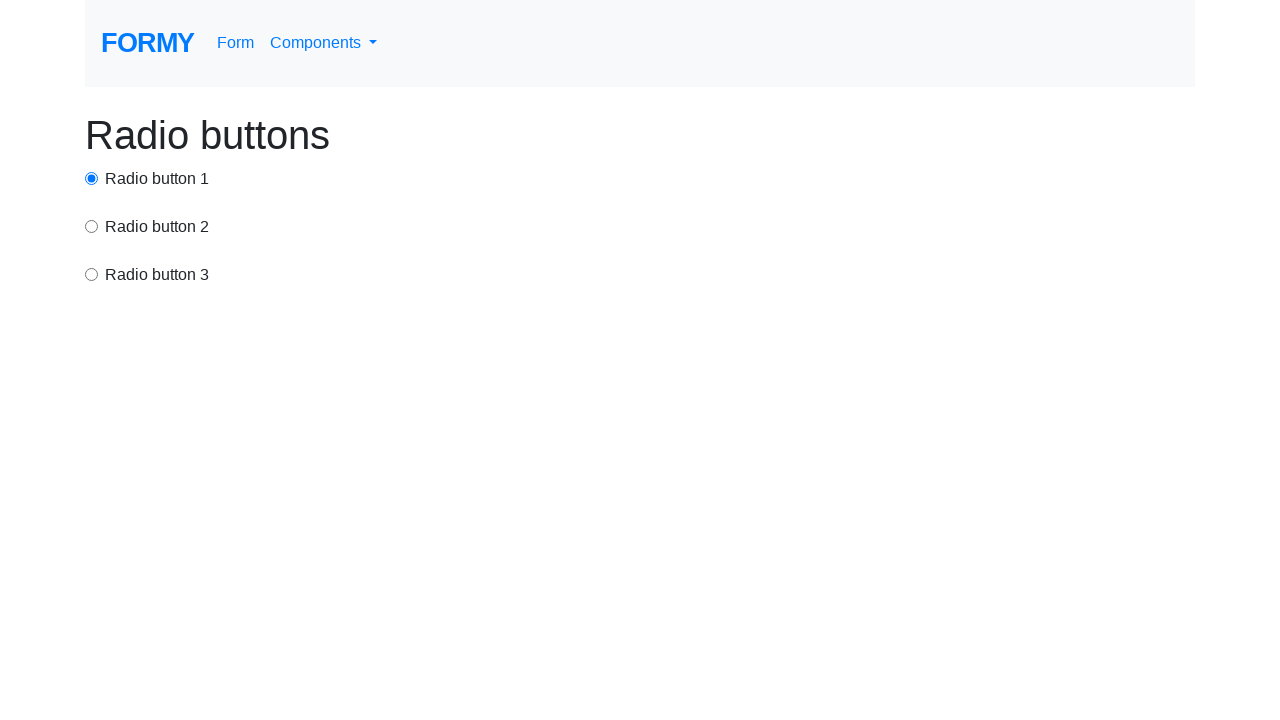

Selected radio button option 2 at (92, 226) on xpath=//*[@value='option2']
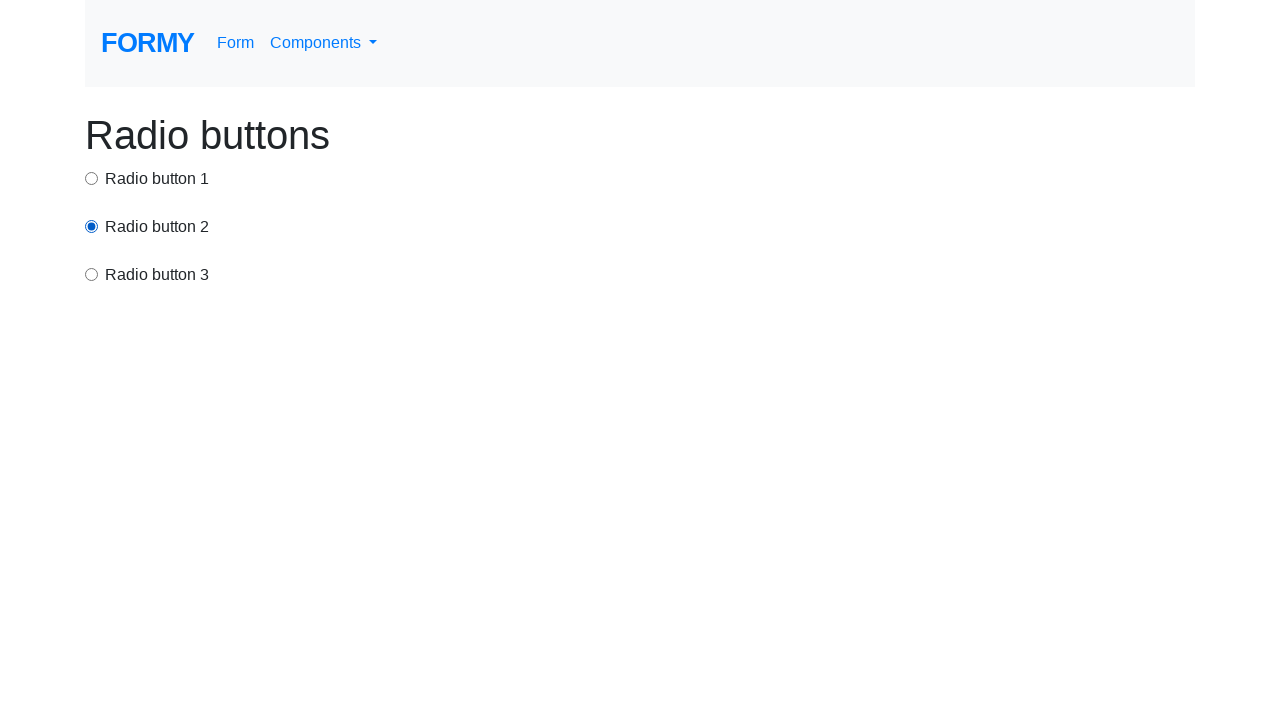

Selected radio button option 3 at (92, 274) on xpath=//*[@value='option3']
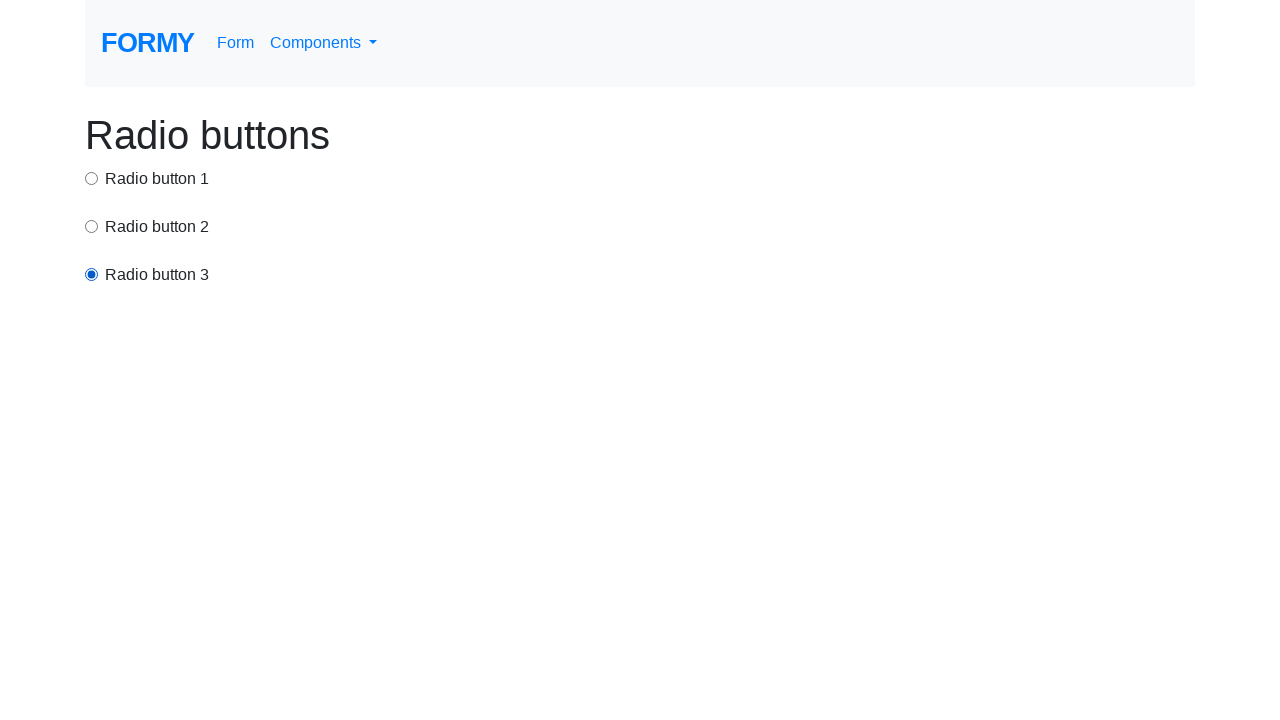

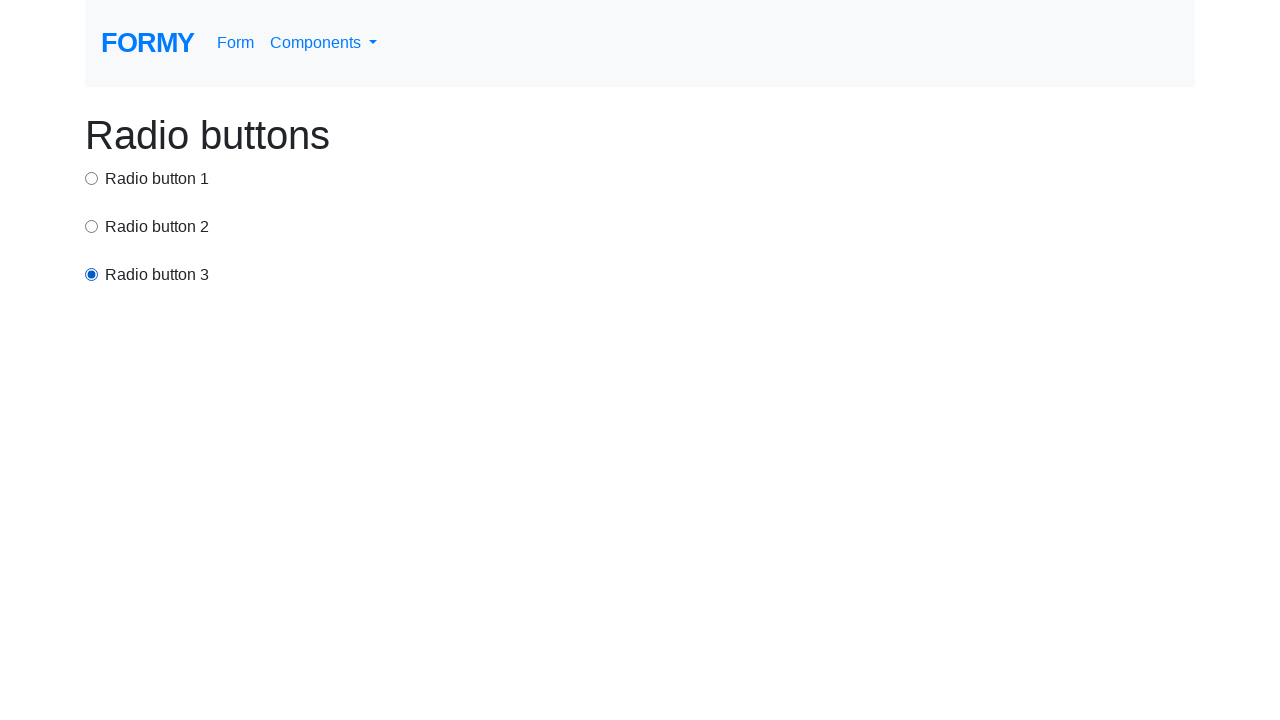